Tests alert handling functionality by triggering a confirm dialog and dismissing it

Starting URL: https://demo.automationtesting.in/Alerts.html

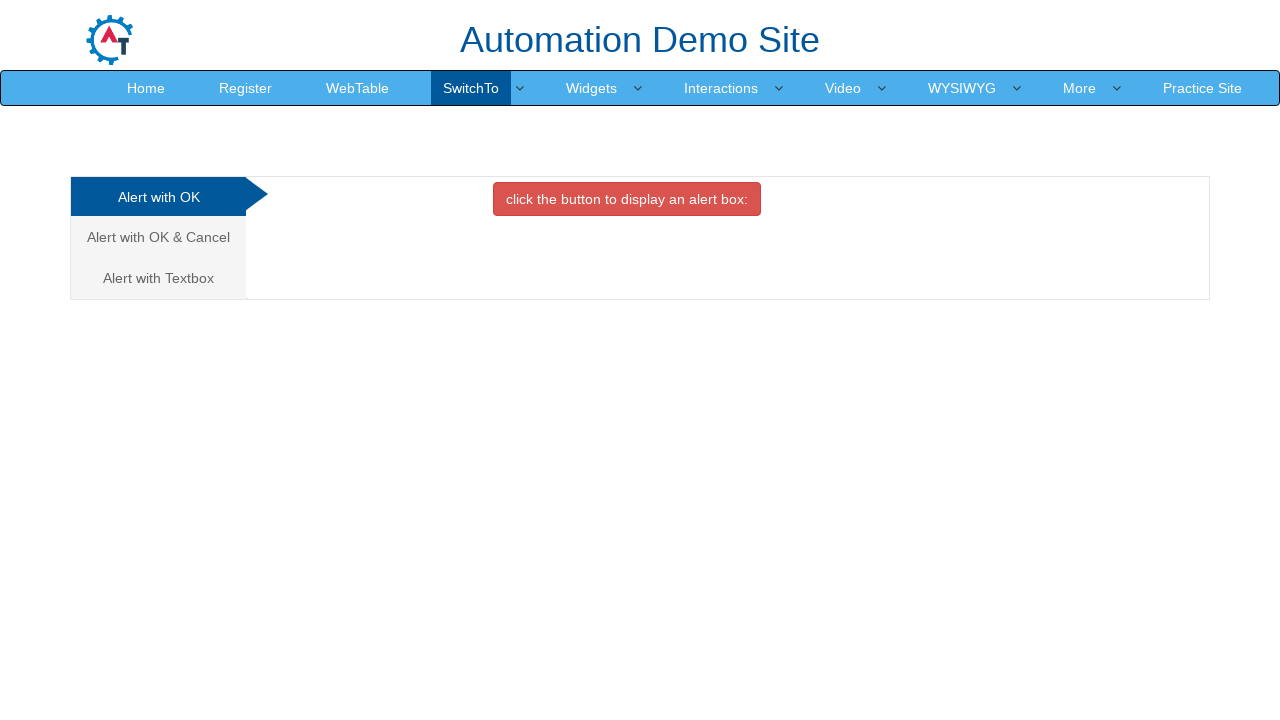

Clicked on the 'Alert with OK & Cancel' tab at (158, 237) on xpath=//html/body/div[1]/div/div/div/div[1]/ul/li[2]/a
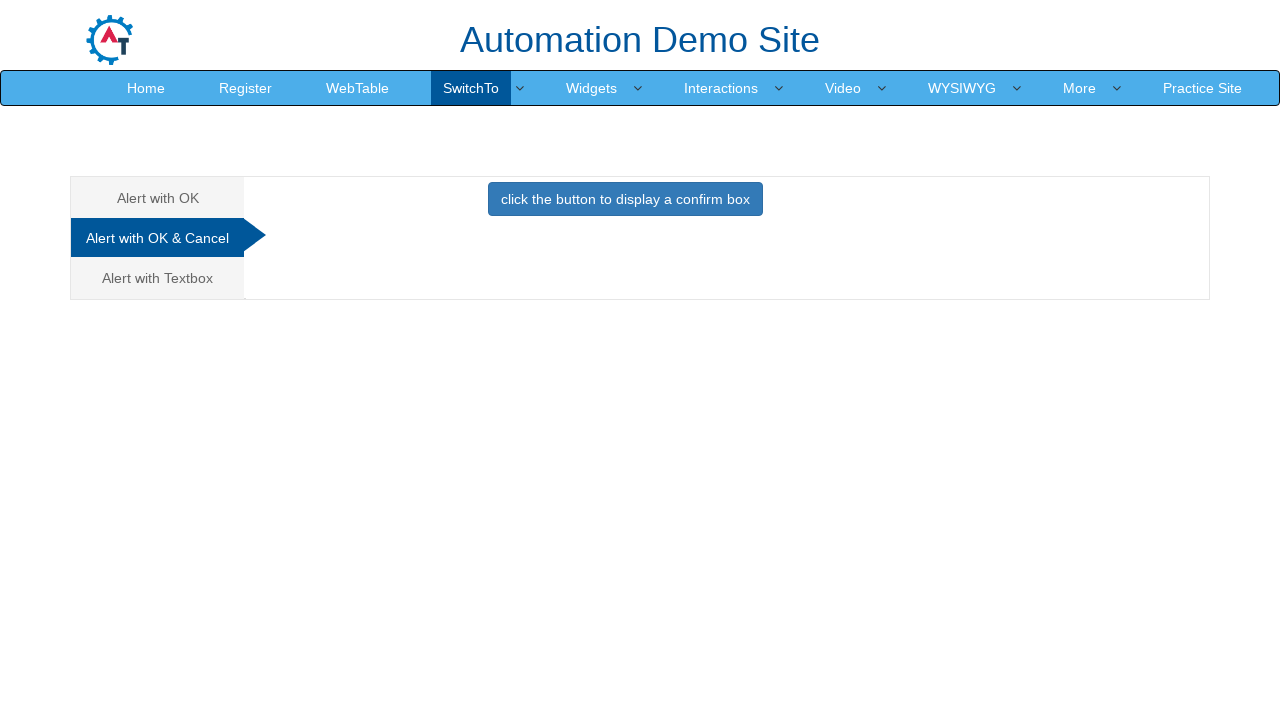

Clicked button to trigger the confirm dialog at (625, 199) on xpath=//*[@id='CancelTab']/button
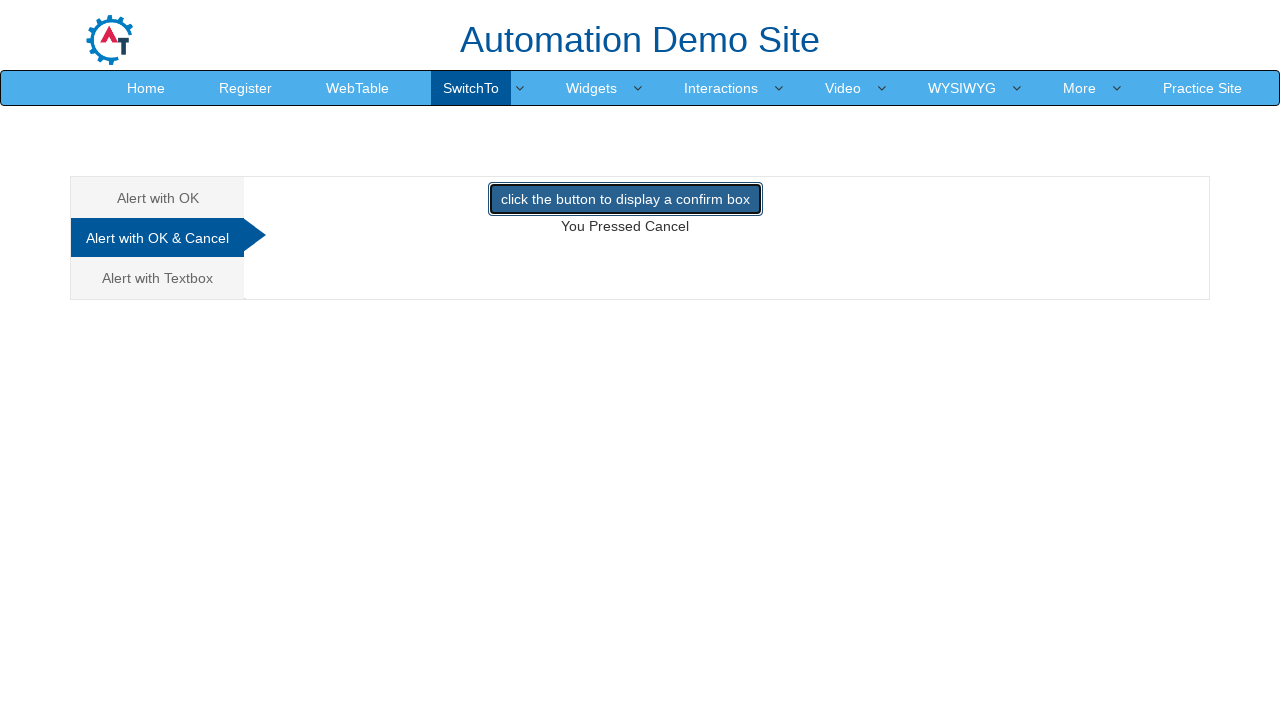

Set up dialog handler to dismiss the confirm alert
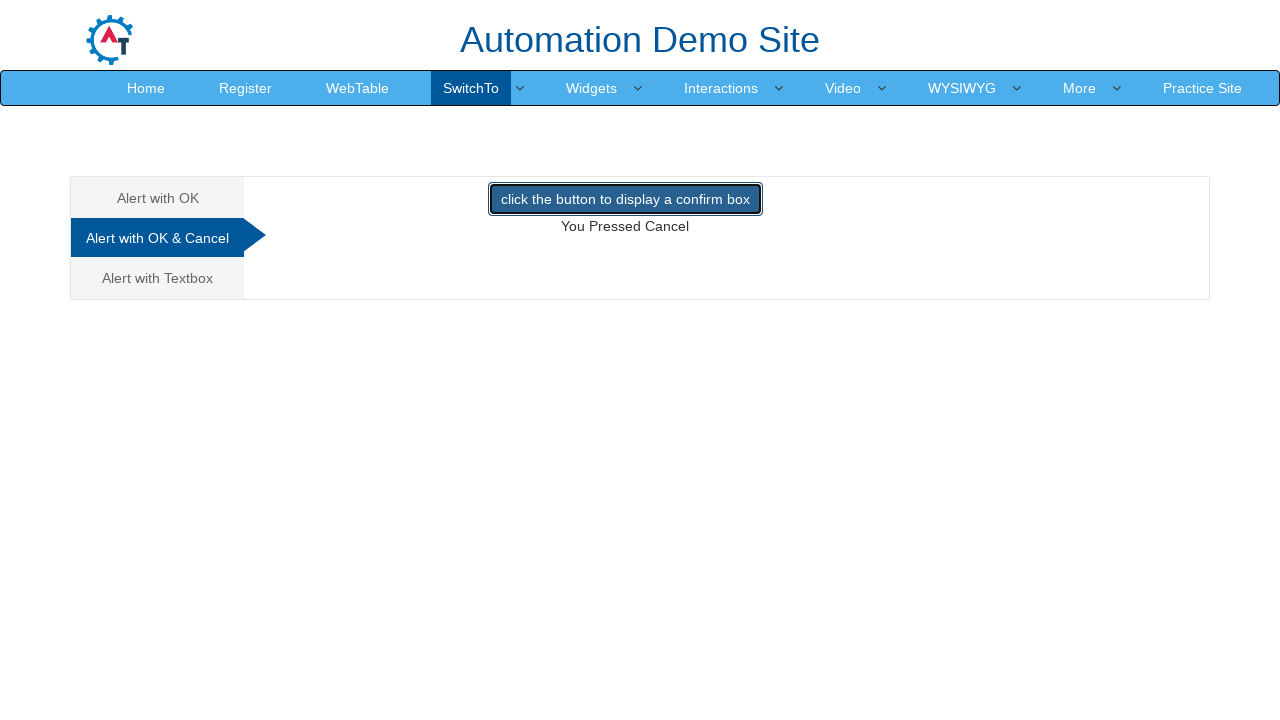

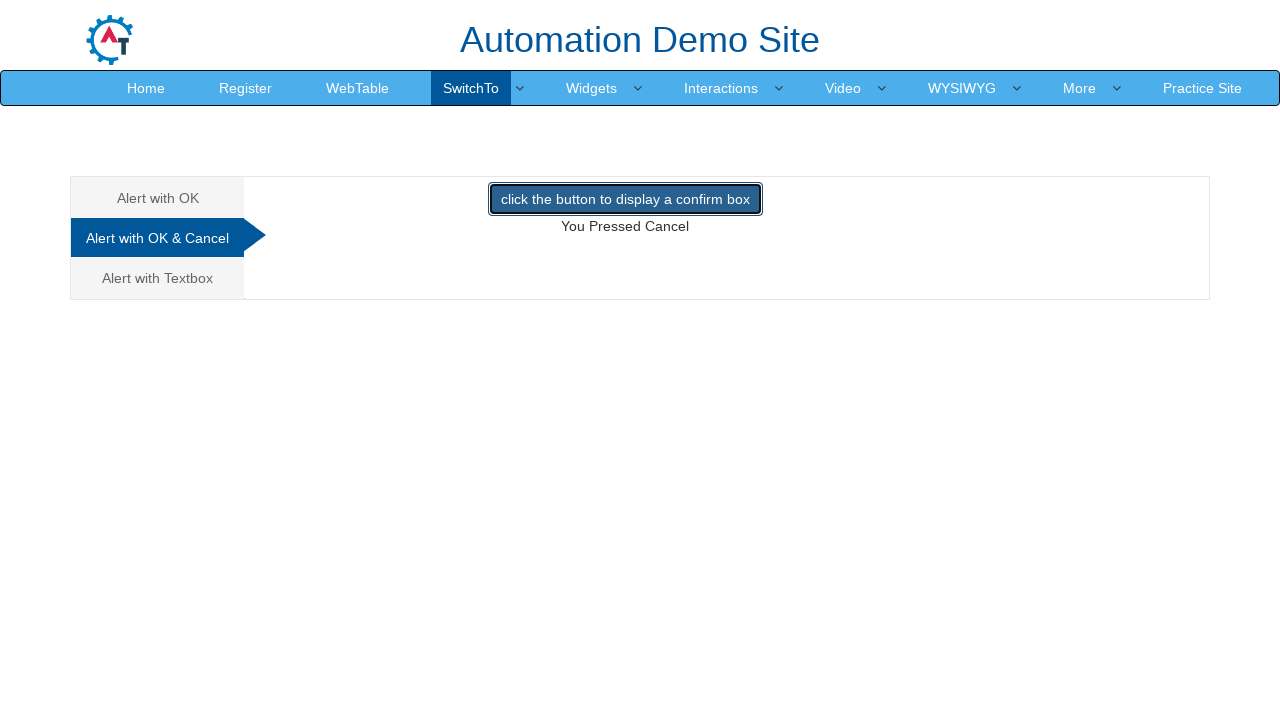